Tests that the Clear completed button displays correct text after completing a todo

Starting URL: https://demo.playwright.dev/todomvc

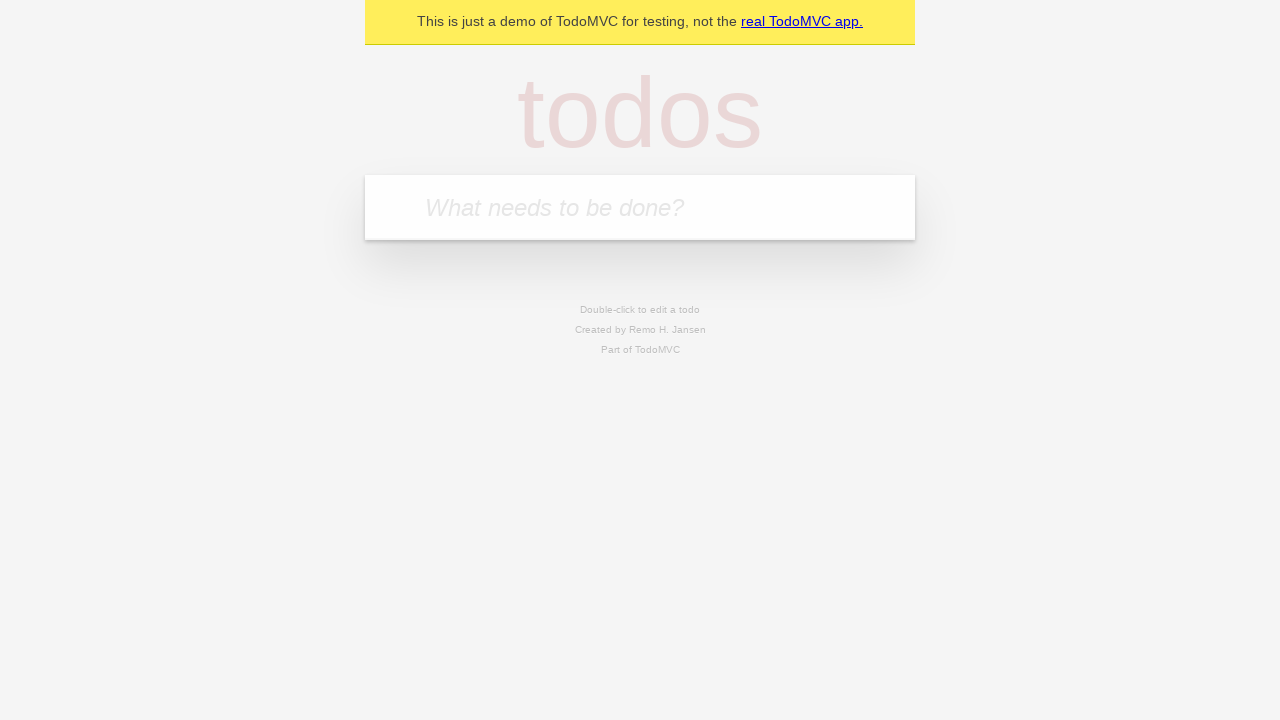

Filled todo input with 'buy some cheese' on internal:attr=[placeholder="What needs to be done?"i]
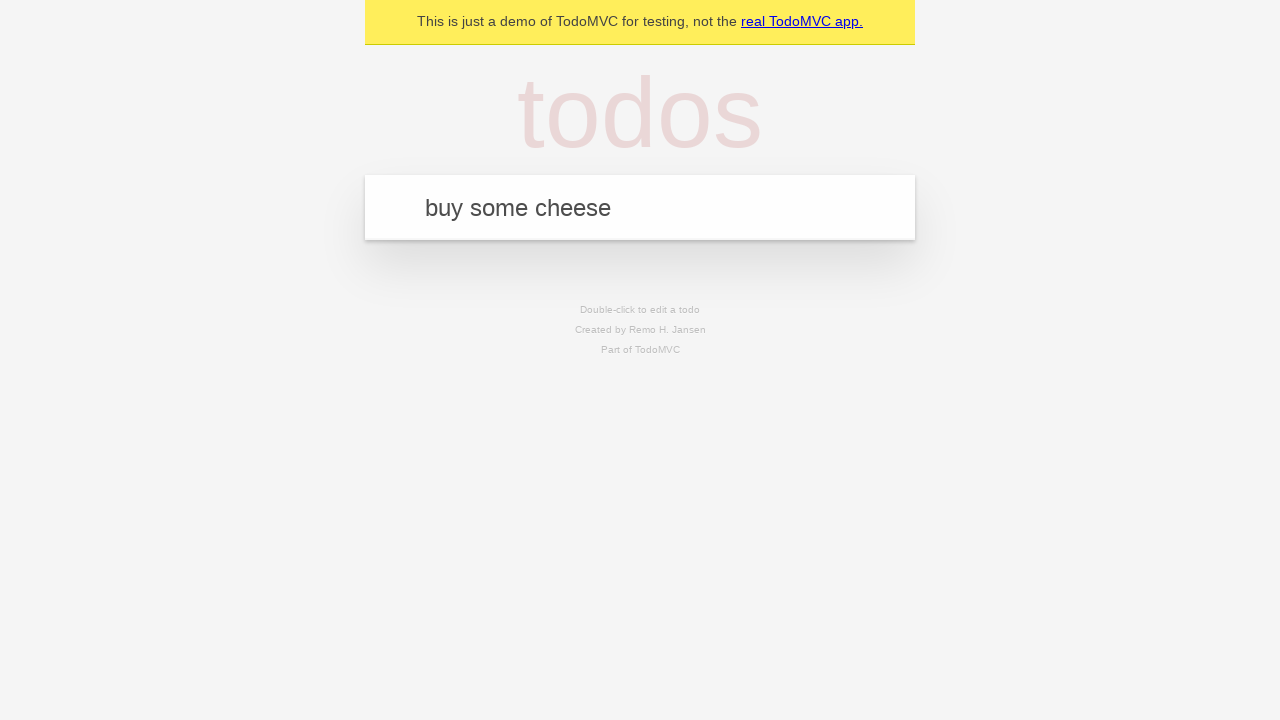

Pressed Enter to create first todo on internal:attr=[placeholder="What needs to be done?"i]
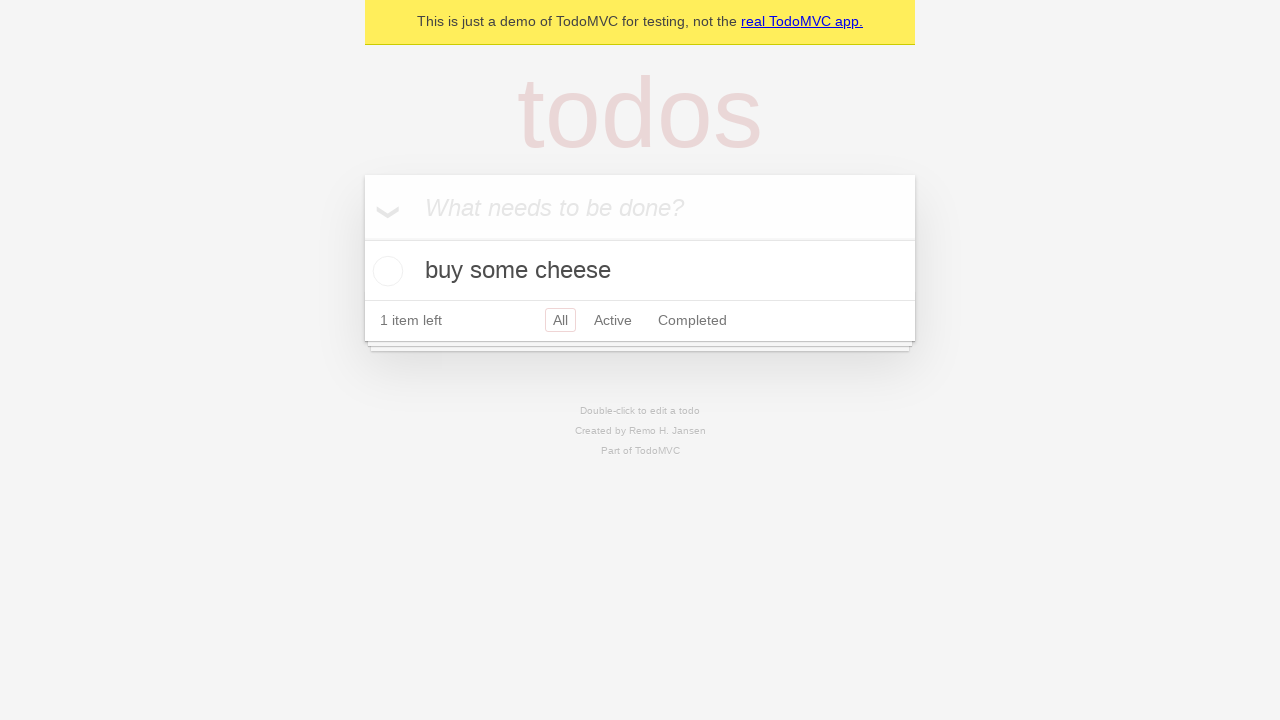

Filled todo input with 'feed the cat' on internal:attr=[placeholder="What needs to be done?"i]
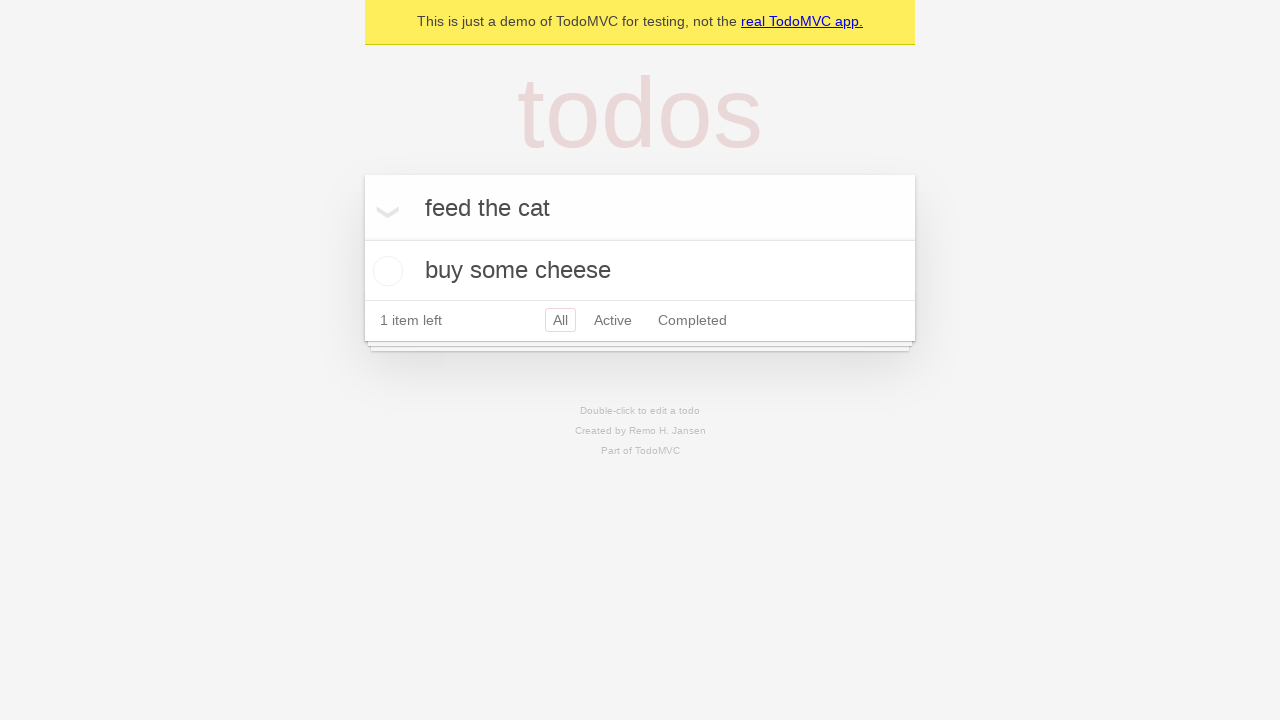

Pressed Enter to create second todo on internal:attr=[placeholder="What needs to be done?"i]
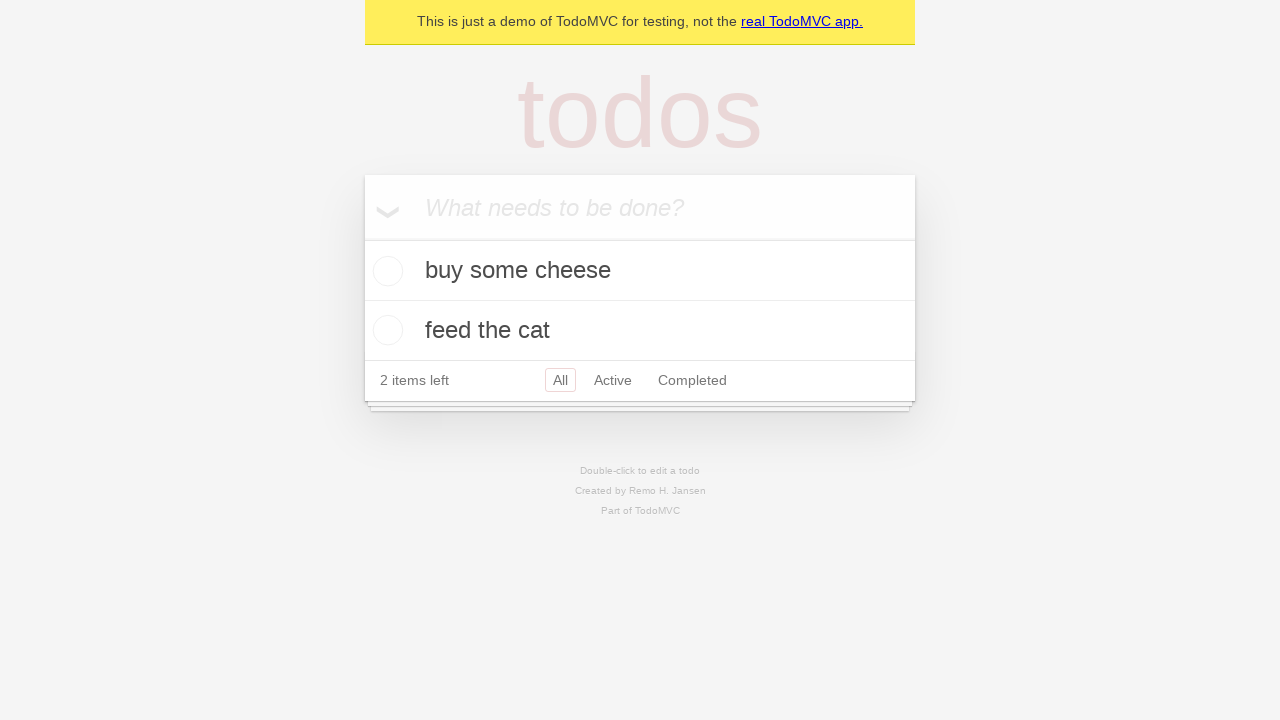

Filled todo input with 'book a doctors appointment' on internal:attr=[placeholder="What needs to be done?"i]
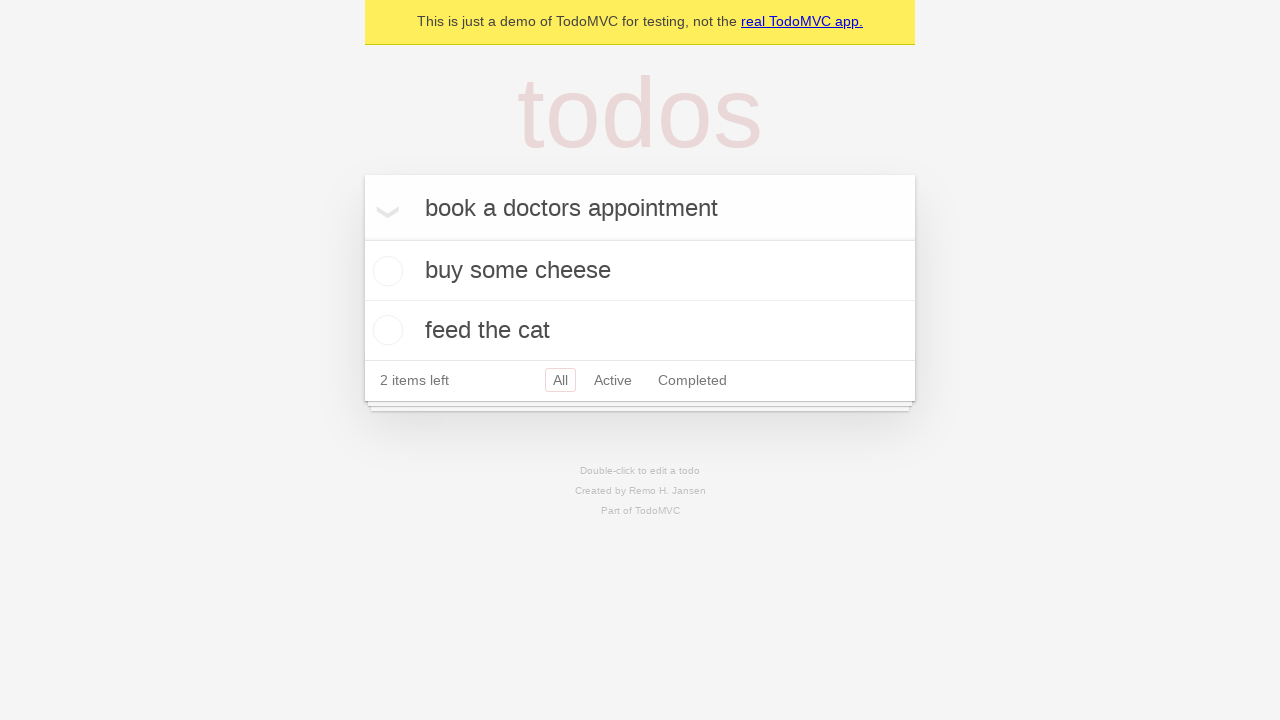

Pressed Enter to create third todo on internal:attr=[placeholder="What needs to be done?"i]
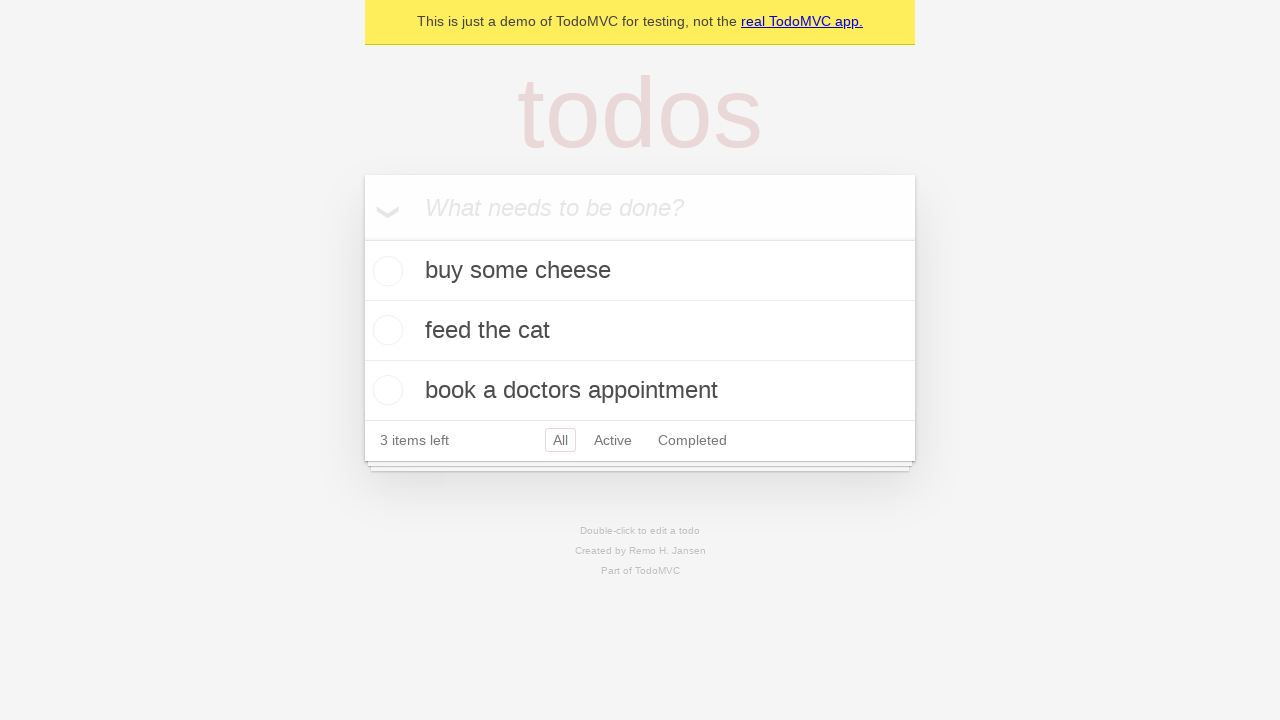

Checked the first todo item as completed at (385, 271) on .todo-list li .toggle >> nth=0
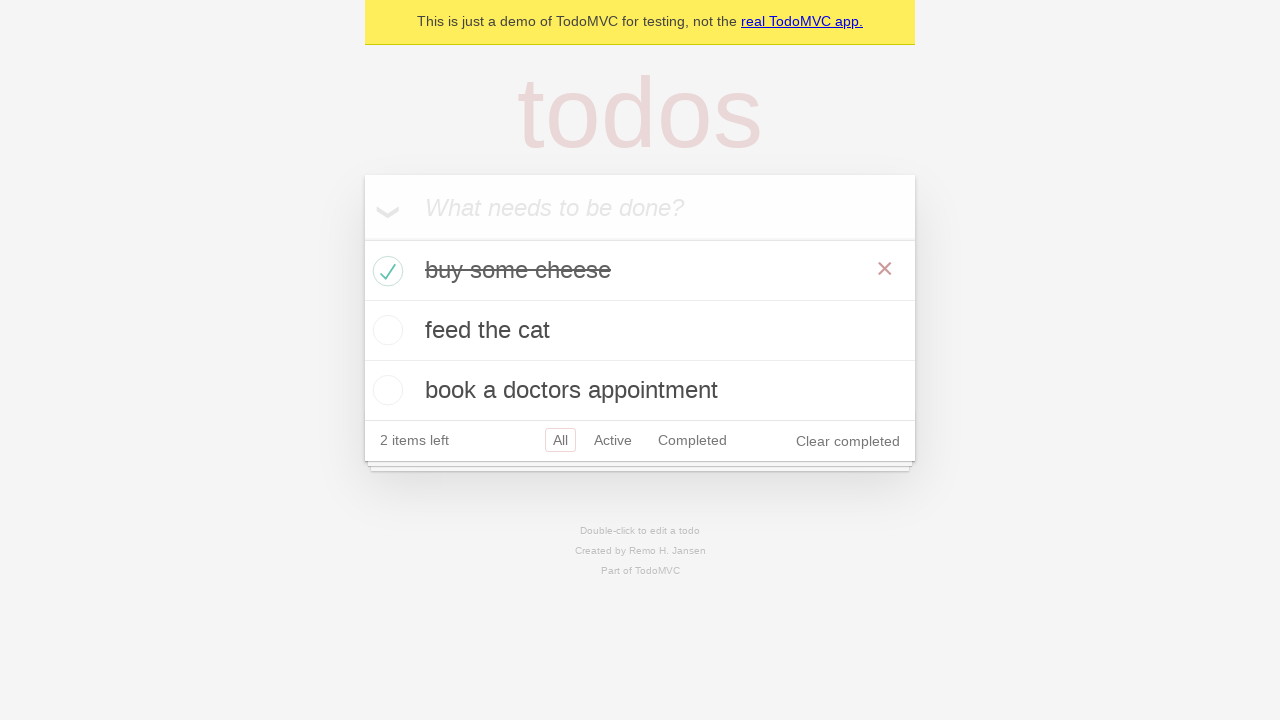

Clear completed button is now visible
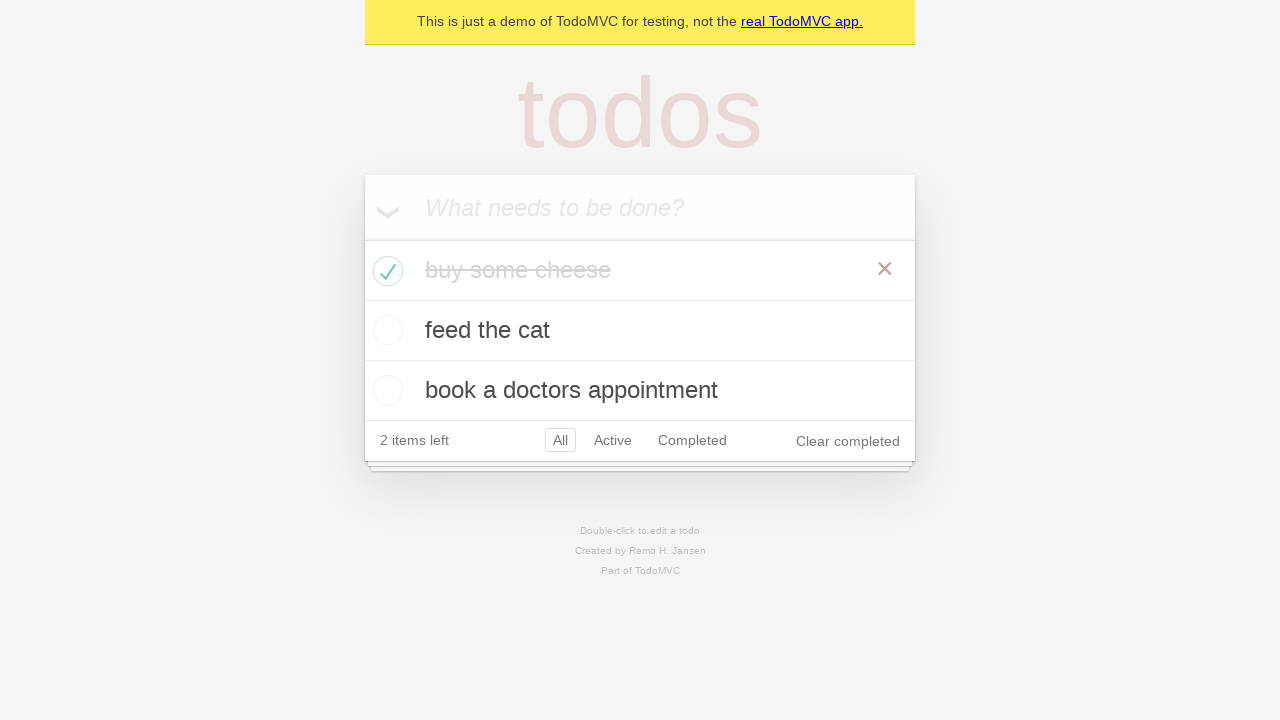

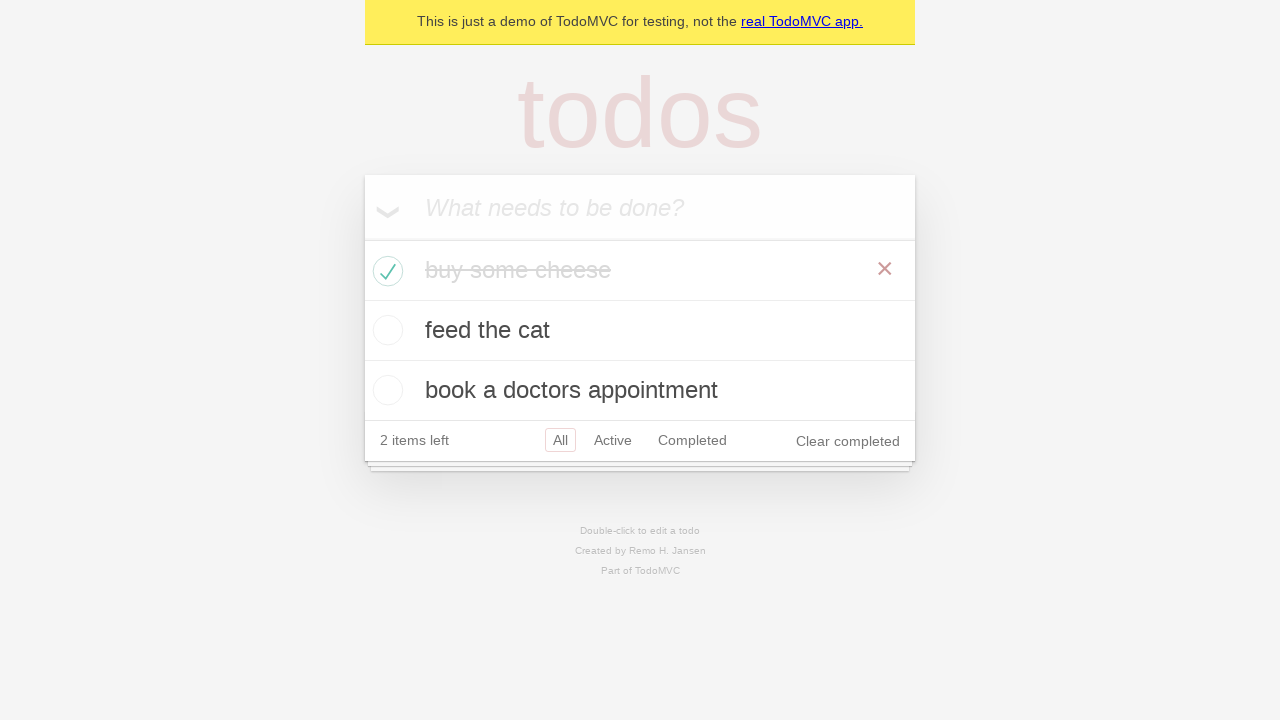